Tests handling of JavaScript alerts including simple alerts, confirmation dialogs, and prompt dialogs with text input

Starting URL: https://the-internet.herokuapp.com/javascript_alerts

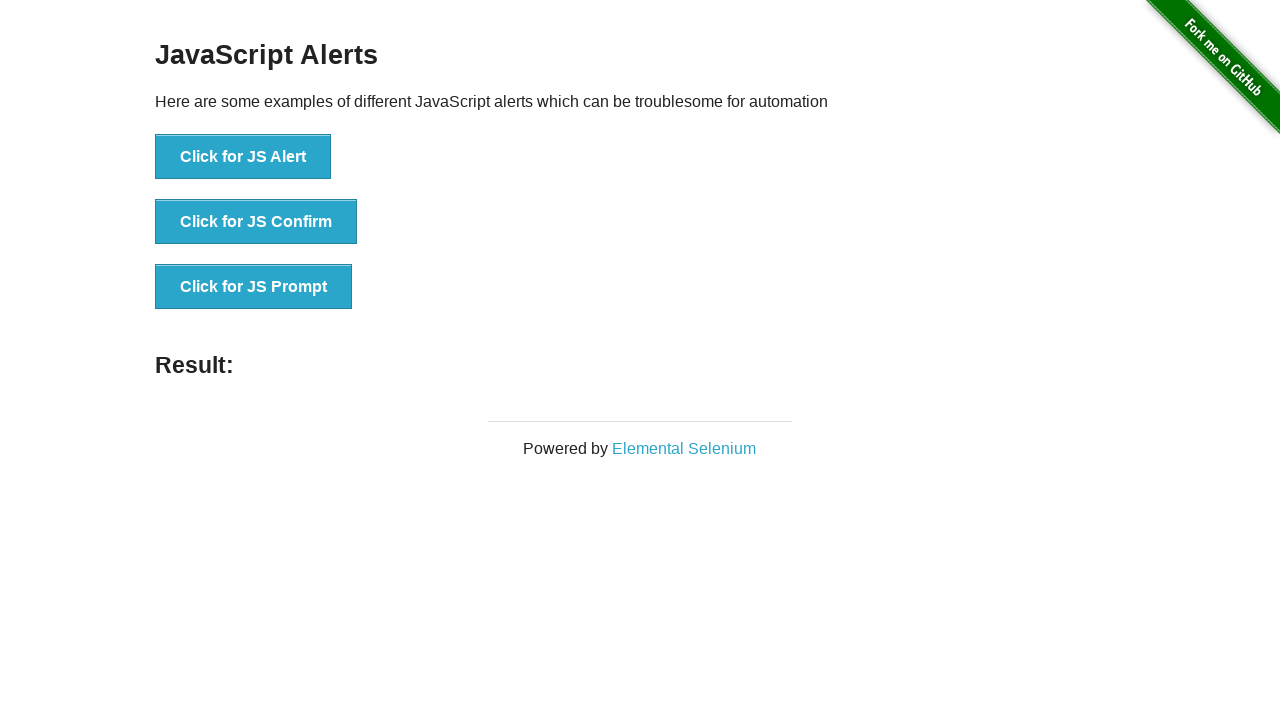

Clicked button to trigger JS Alert at (243, 157) on xpath=//button[text()='Click for JS Alert']
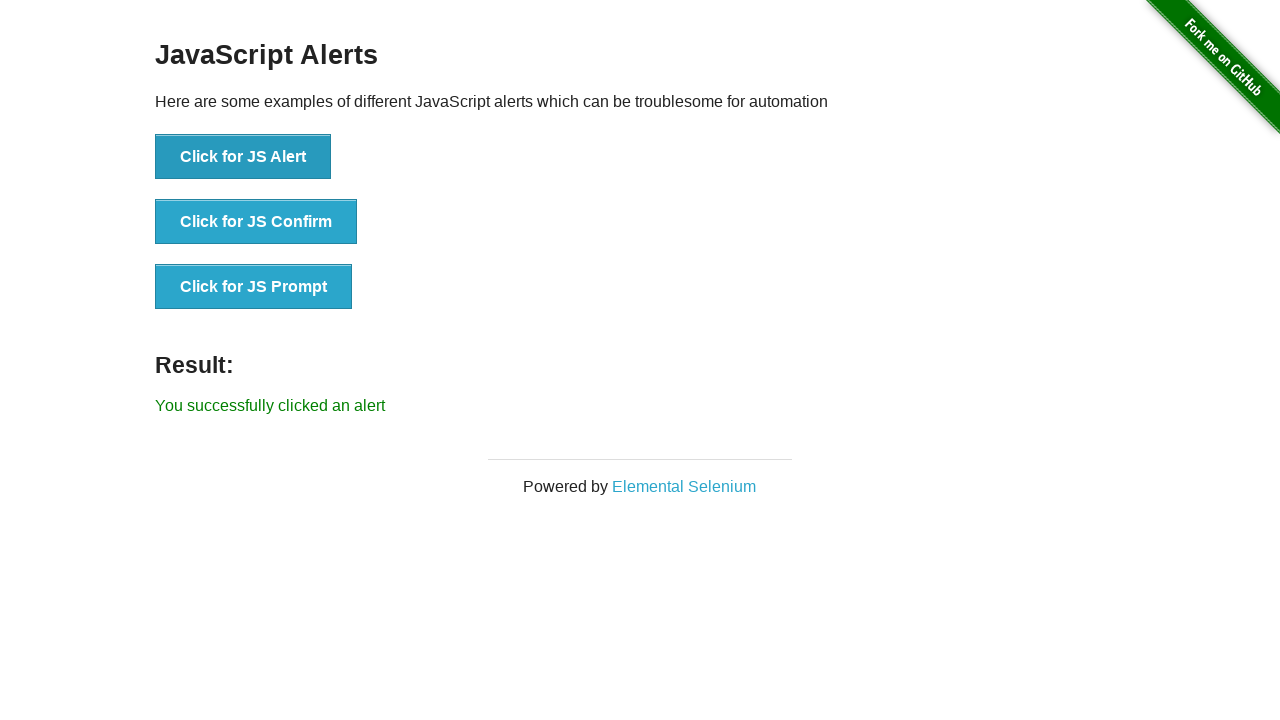

Set up dialog handler to accept alert
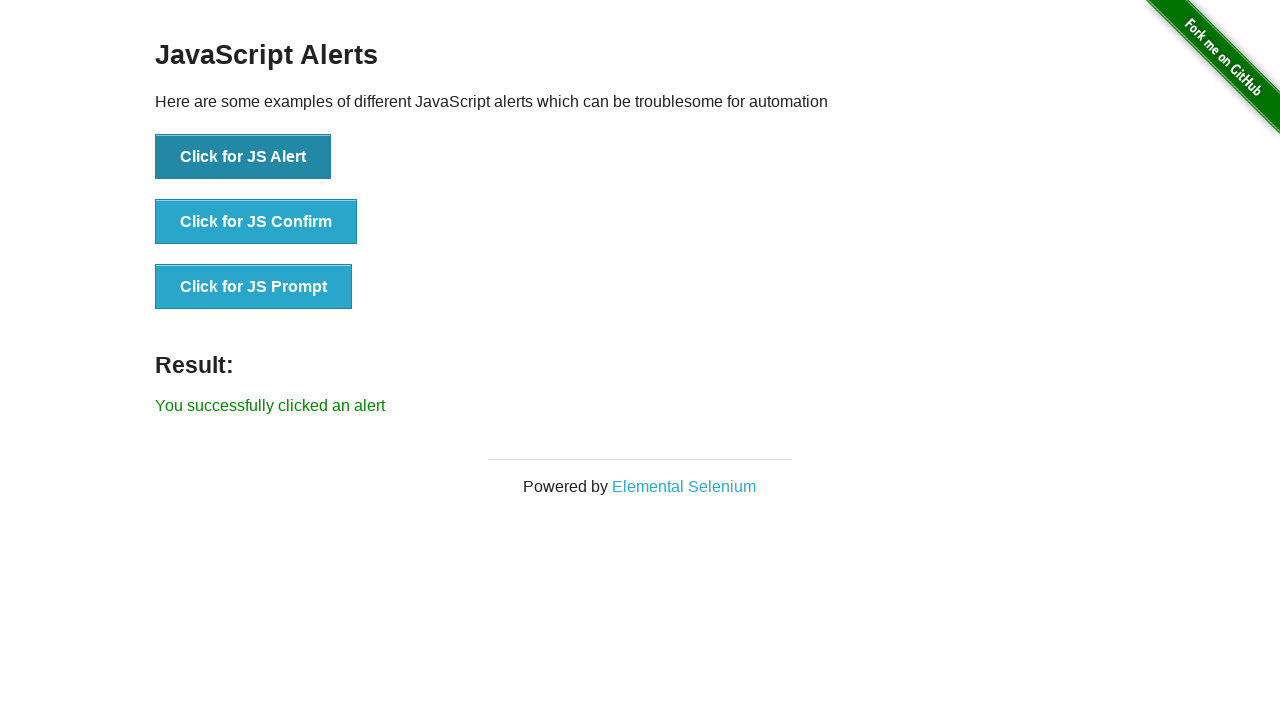

Waited 1 second after accepting alert
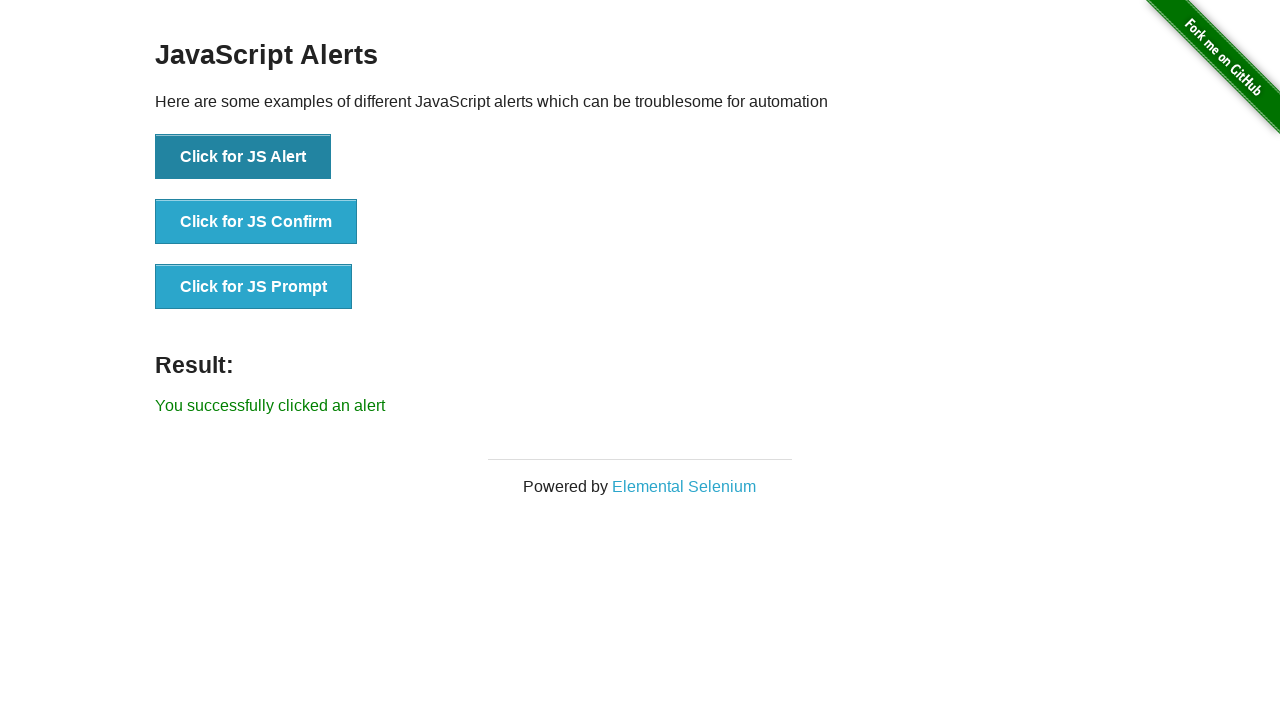

Clicked button to trigger JS Confirm dialog at (256, 222) on xpath=//button[text()='Click for JS Confirm']
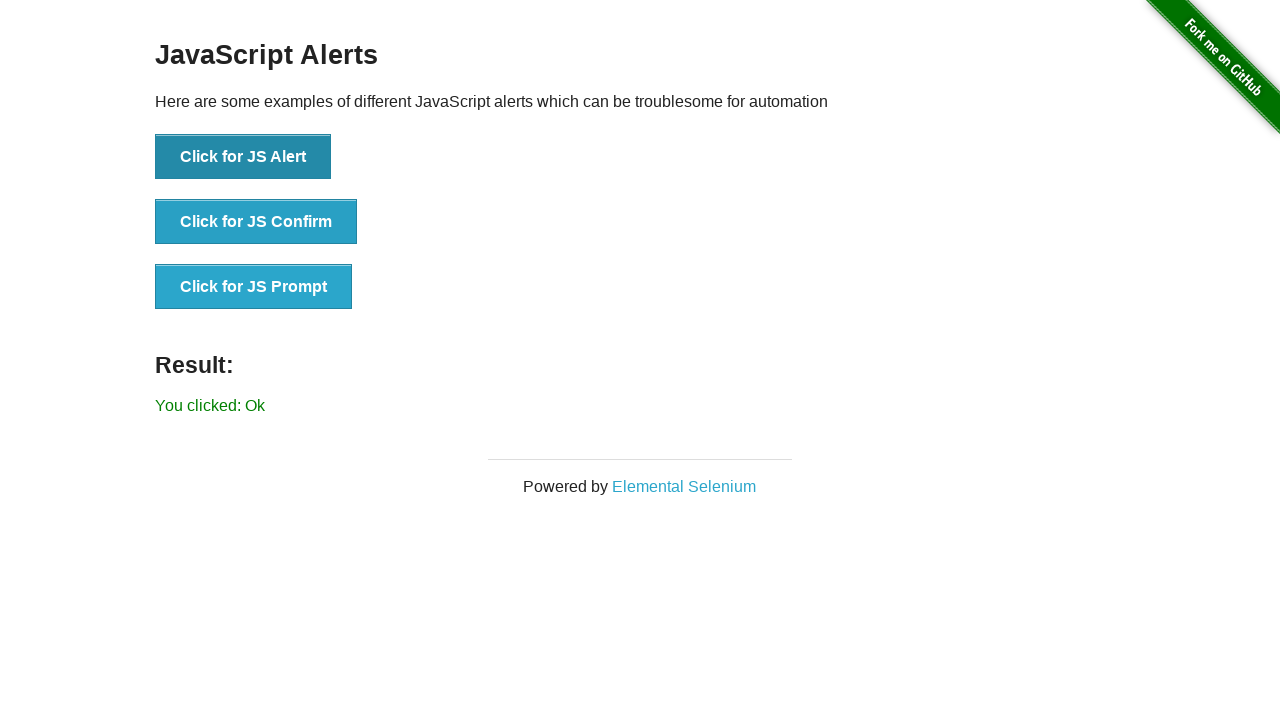

Set up dialog handler to dismiss confirmation
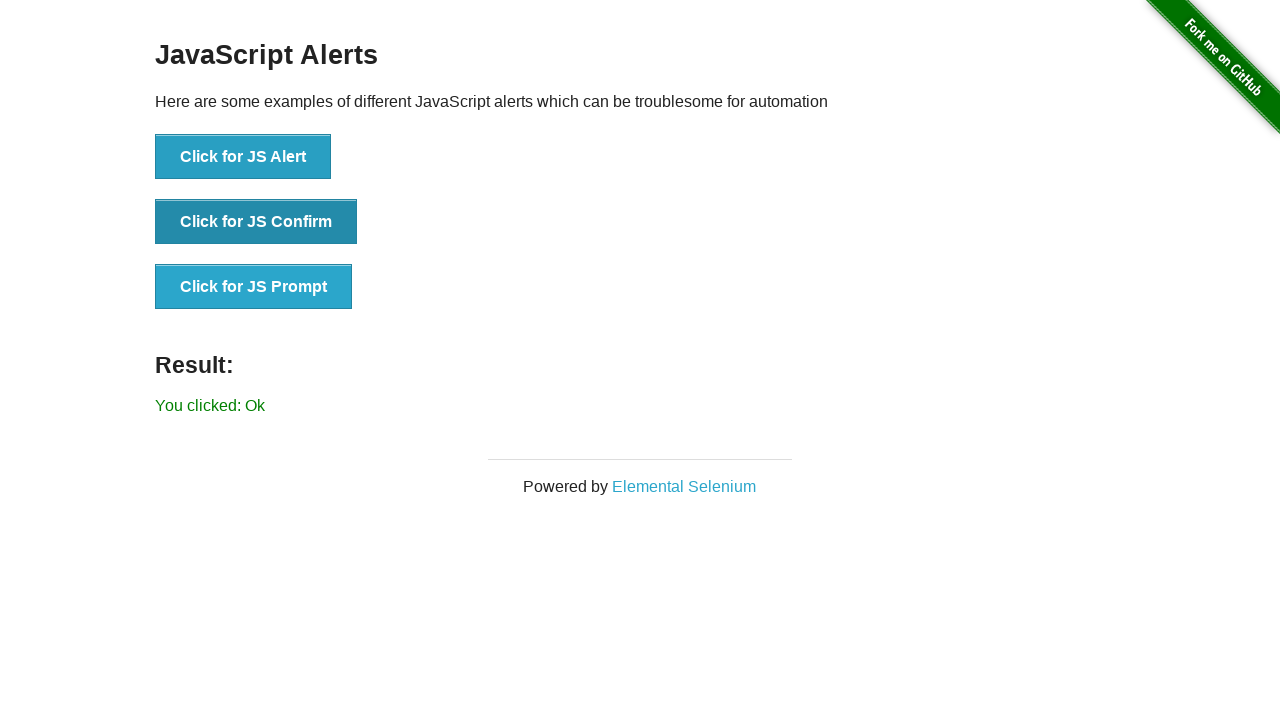

Waited 1 second after dismissing confirmation
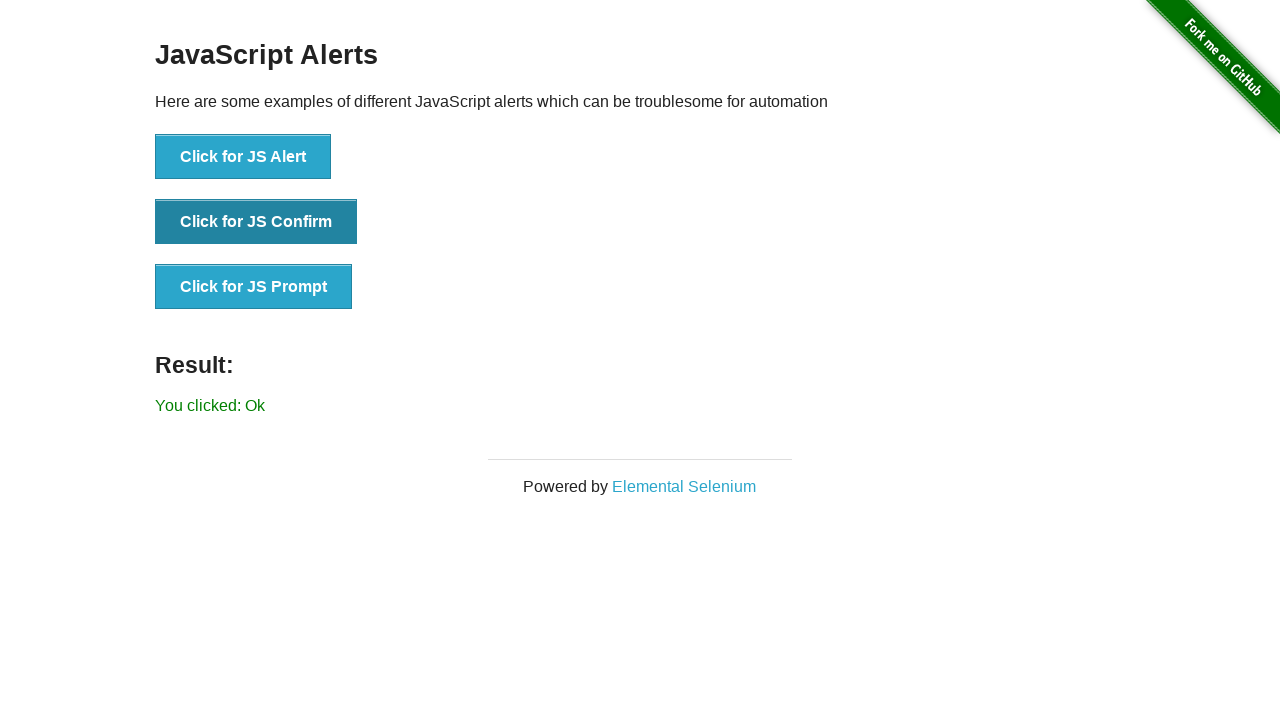

Set up dialog handler to accept prompt with 'akbar'
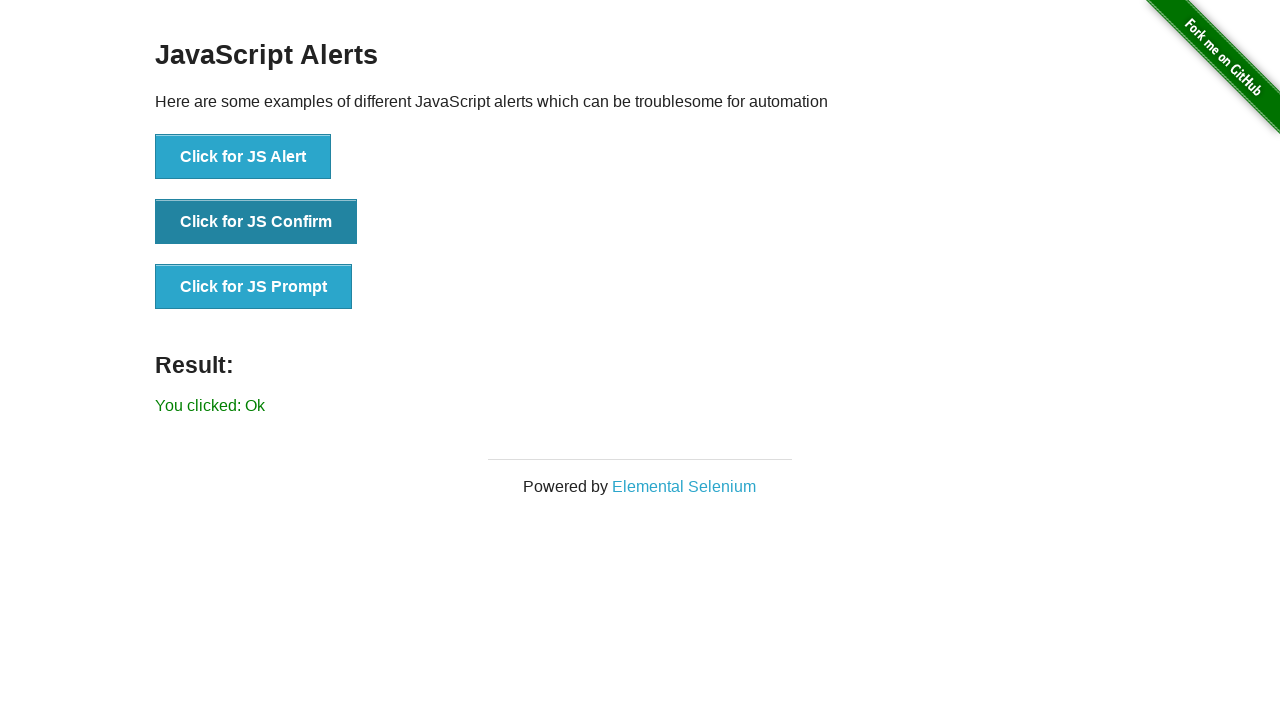

Clicked button to trigger JS Prompt dialog at (254, 287) on xpath=//button[text()='Click for JS Prompt']
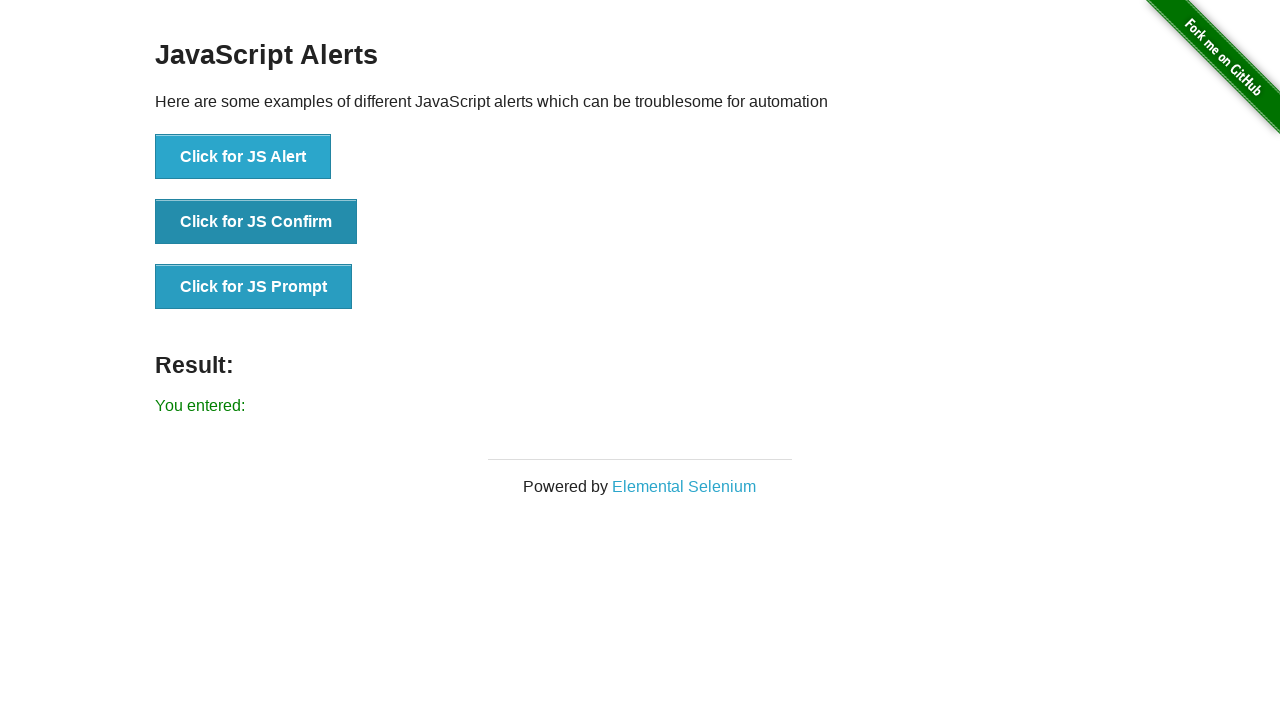

Waited 1 second after handling prompt
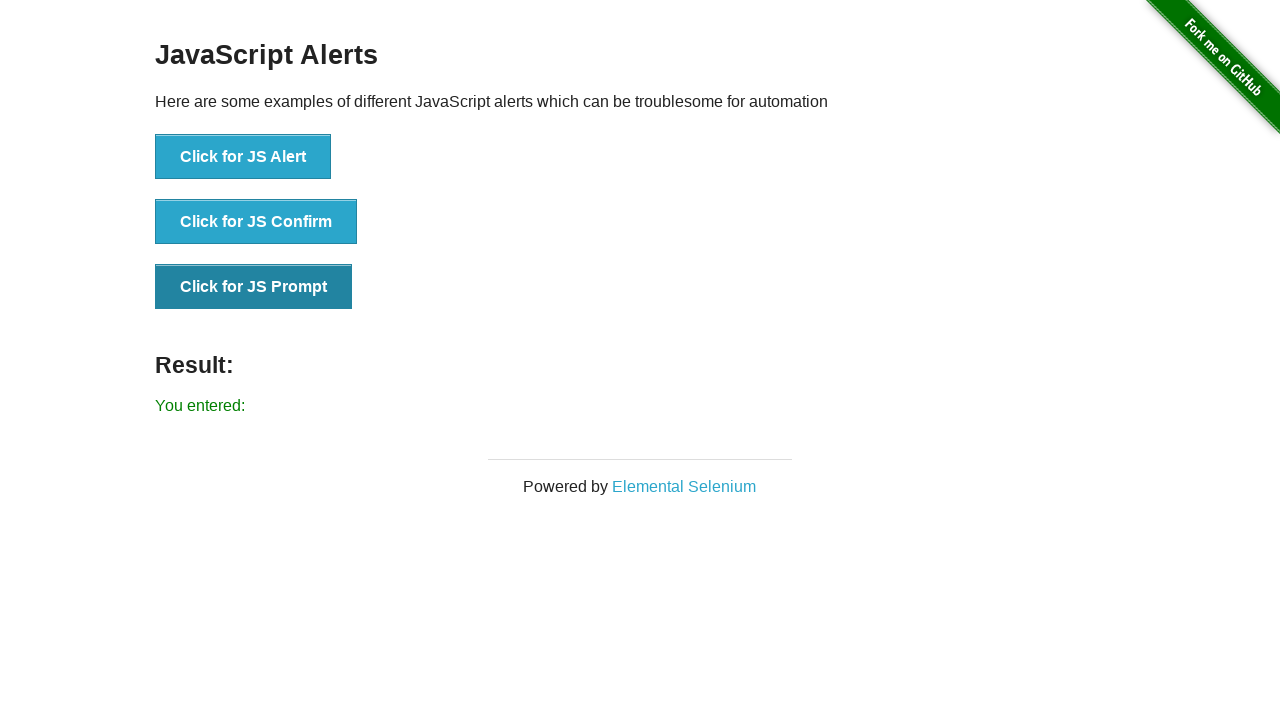

Retrieved result text from page
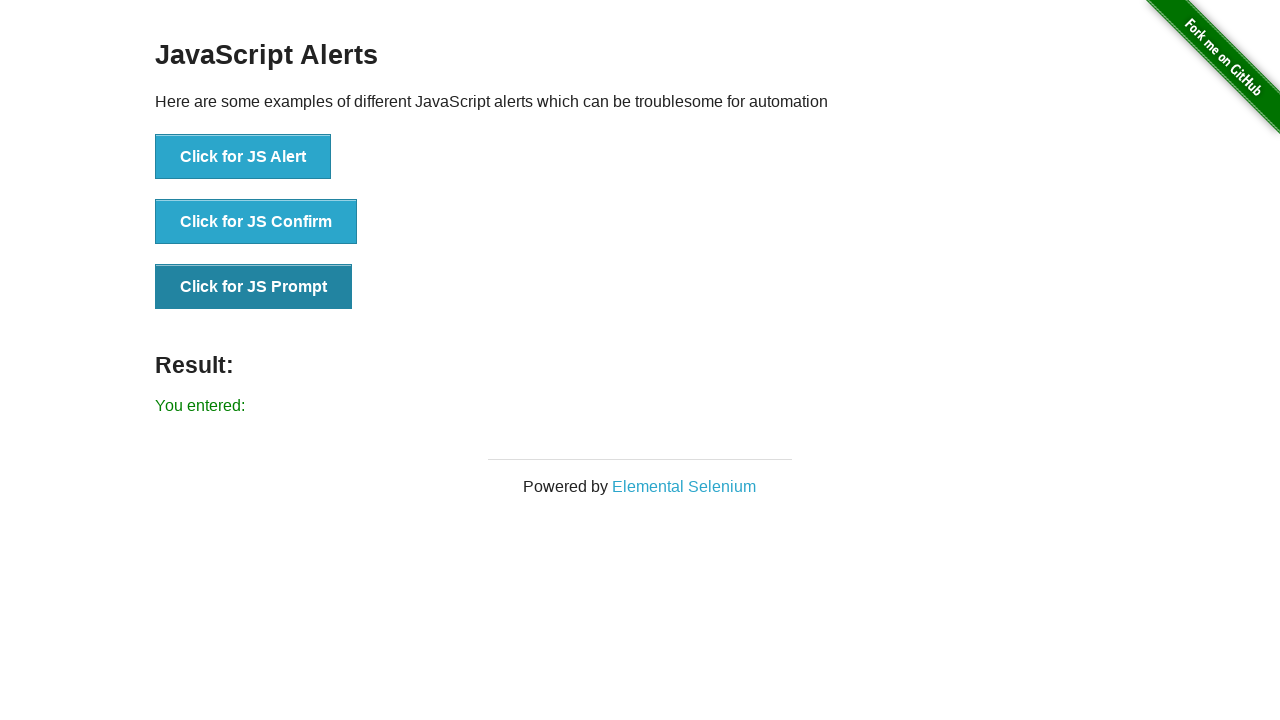

Test failed: 'akbar' not found in result text
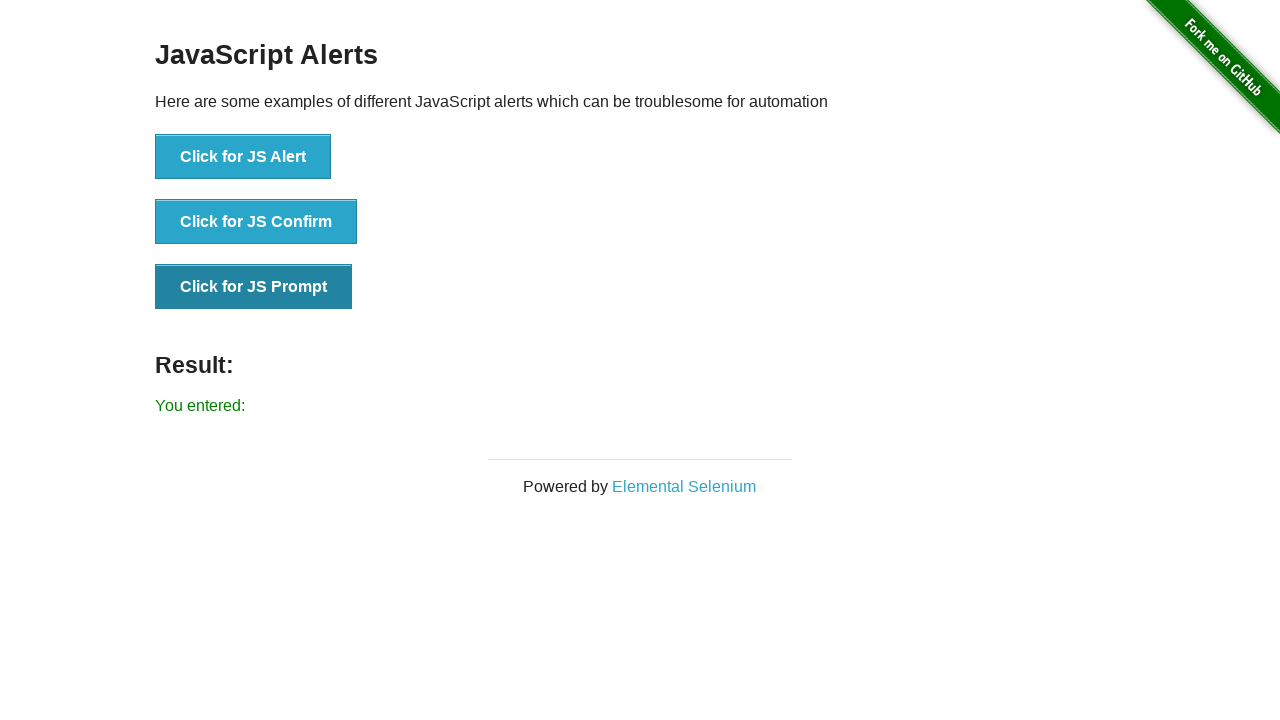

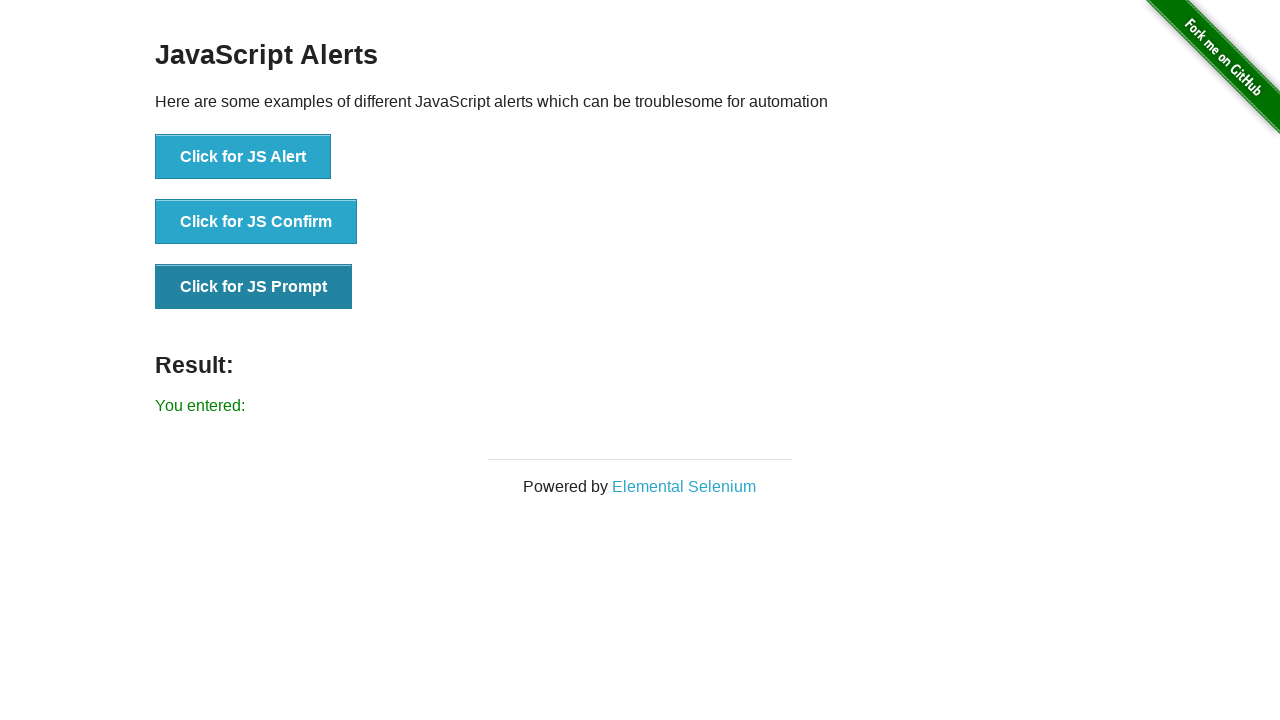